Navigates to anhtester.com and clicks on the "Website Testing" section link to verify navigation works.

Starting URL: https://anhtester.com

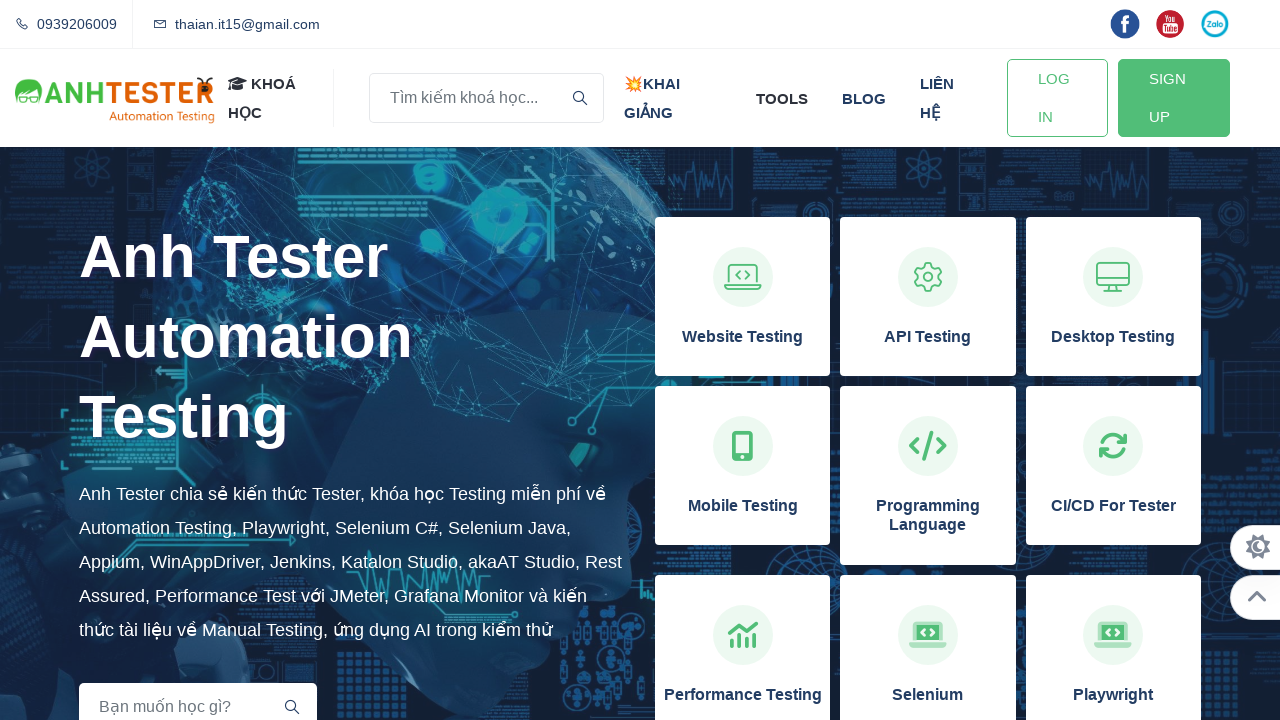

Waited for page DOM to load
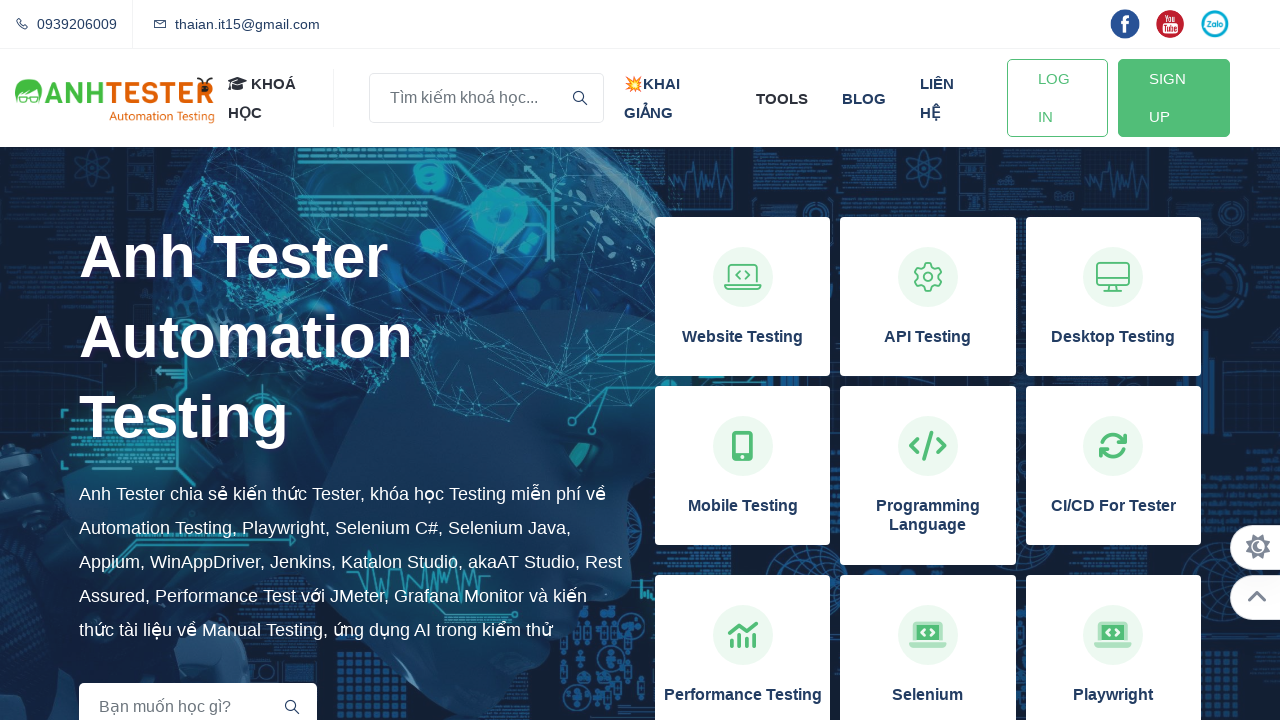

Clicked on 'Website Testing' section link at (743, 337) on xpath=//h3[normalize-space()='Website Testing']
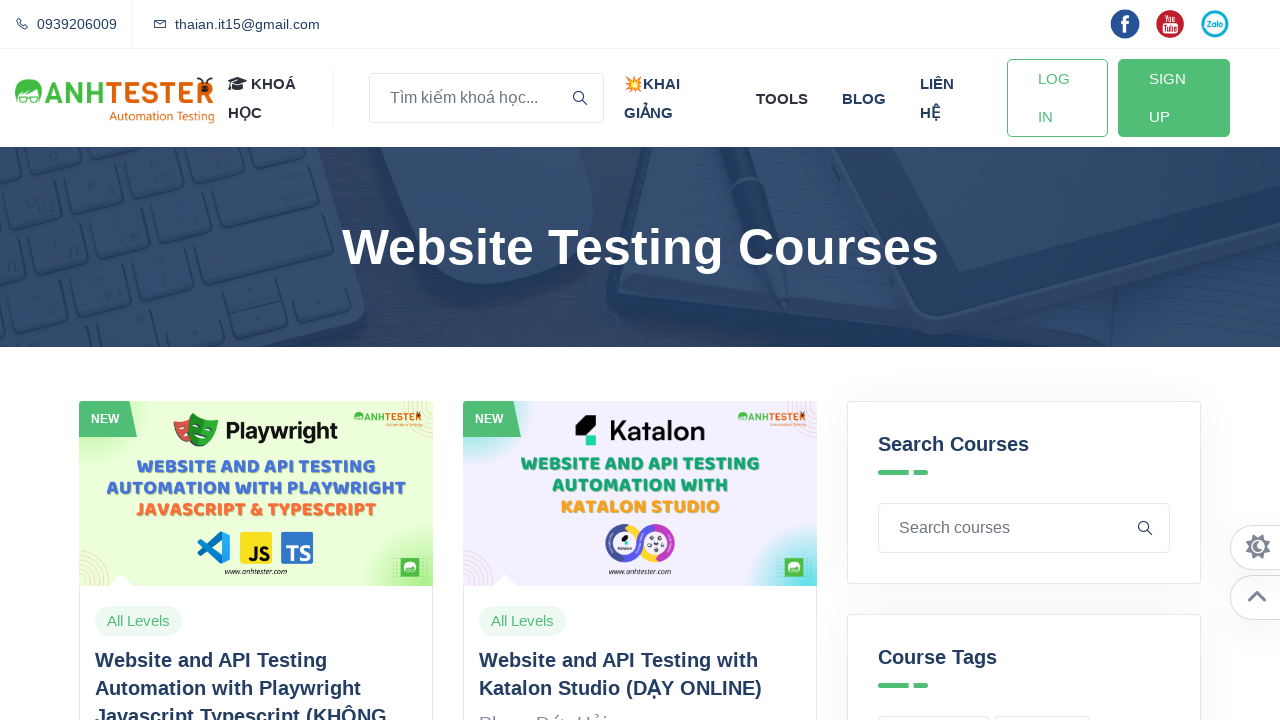

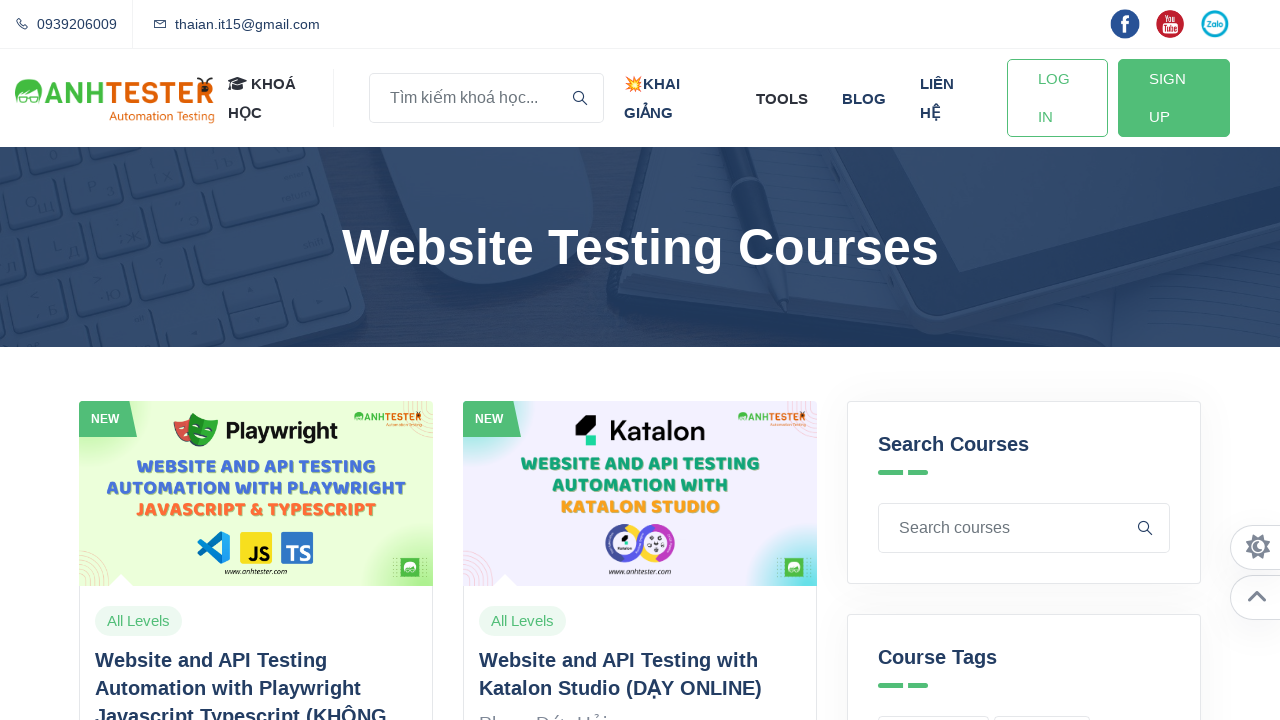